Tests that entered text is trimmed when editing a todo item.

Starting URL: https://demo.playwright.dev/todomvc

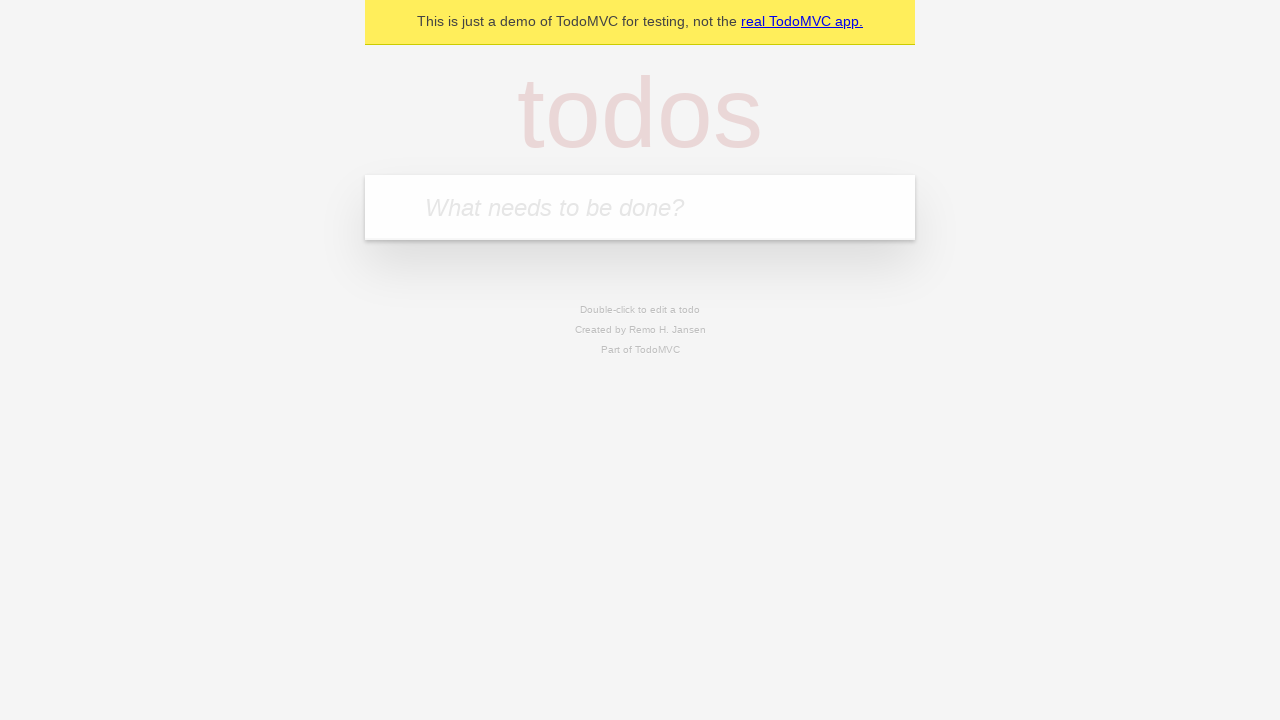

Filled todo input with 'buy some cheese' on internal:attr=[placeholder="What needs to be done?"i]
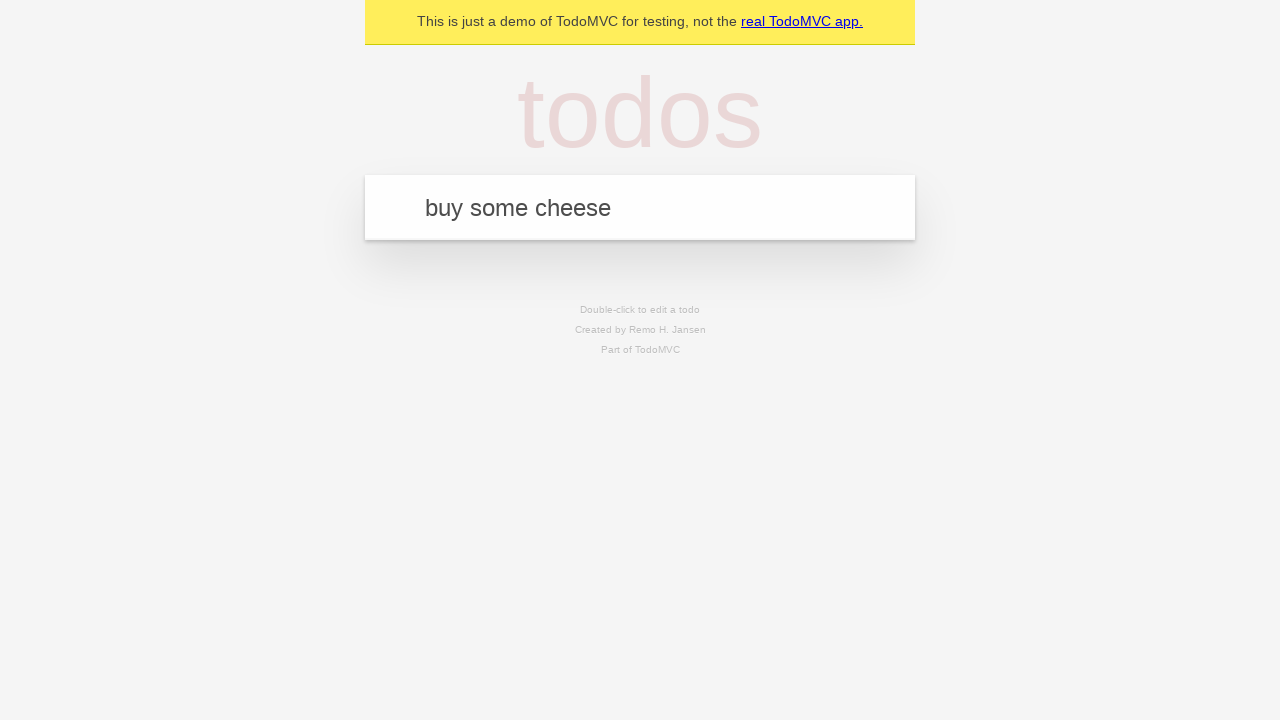

Pressed Enter to create first todo on internal:attr=[placeholder="What needs to be done?"i]
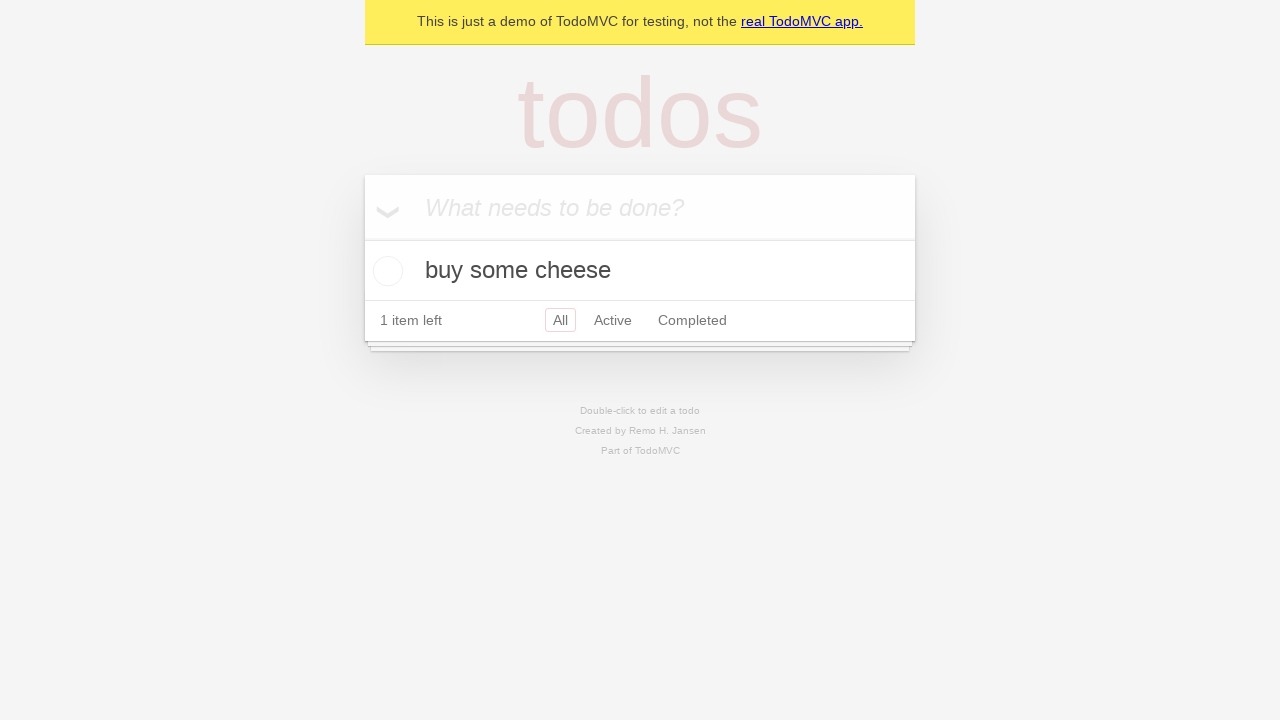

Filled todo input with 'feed the cat' on internal:attr=[placeholder="What needs to be done?"i]
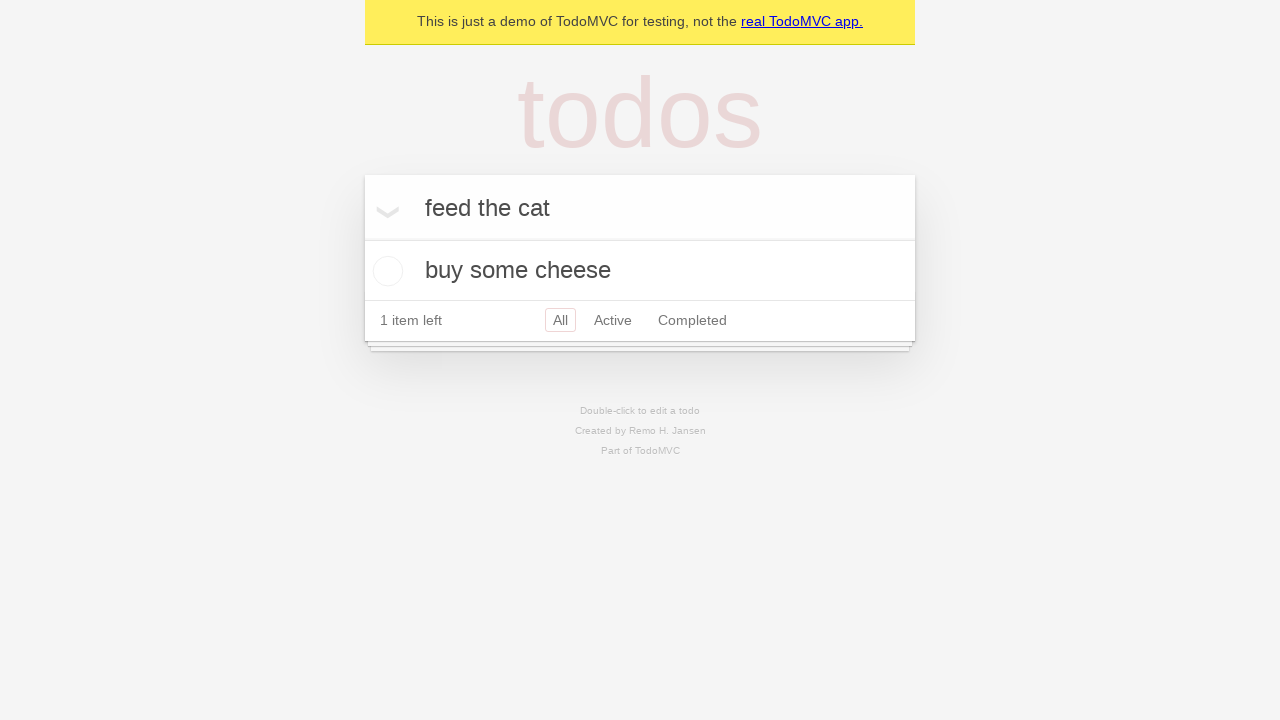

Pressed Enter to create second todo on internal:attr=[placeholder="What needs to be done?"i]
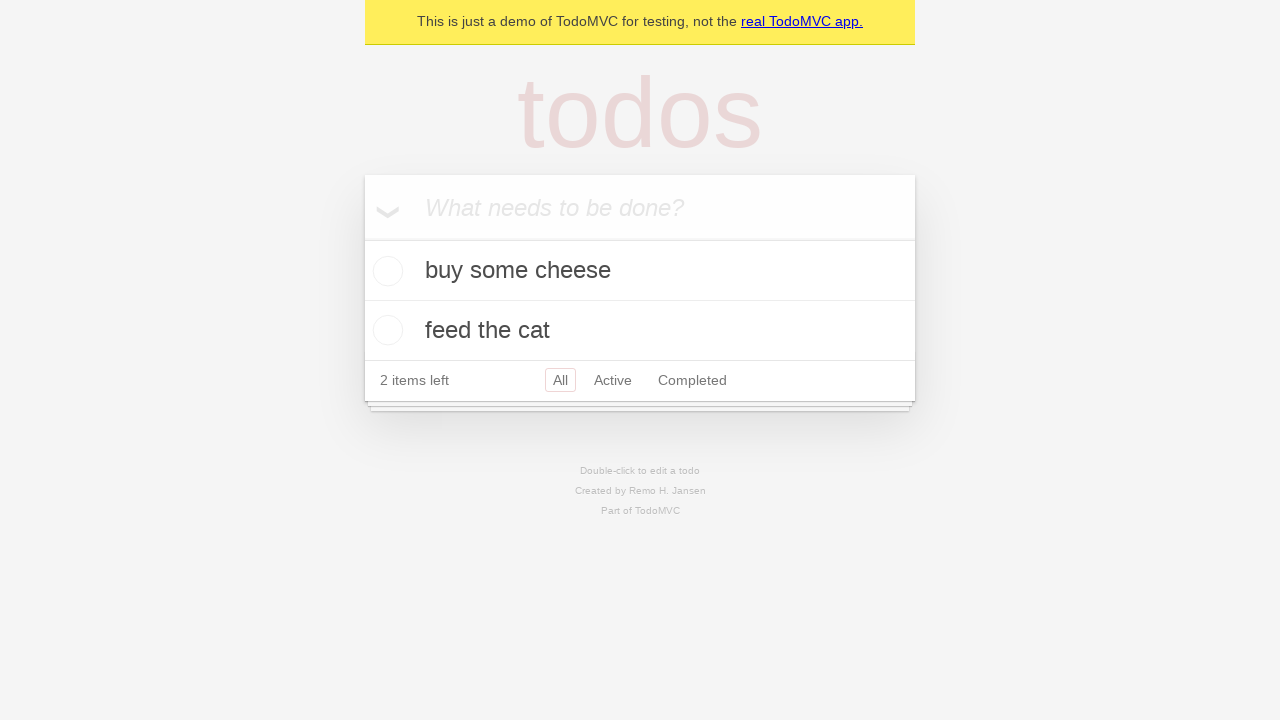

Filled todo input with 'book a doctors appointment' on internal:attr=[placeholder="What needs to be done?"i]
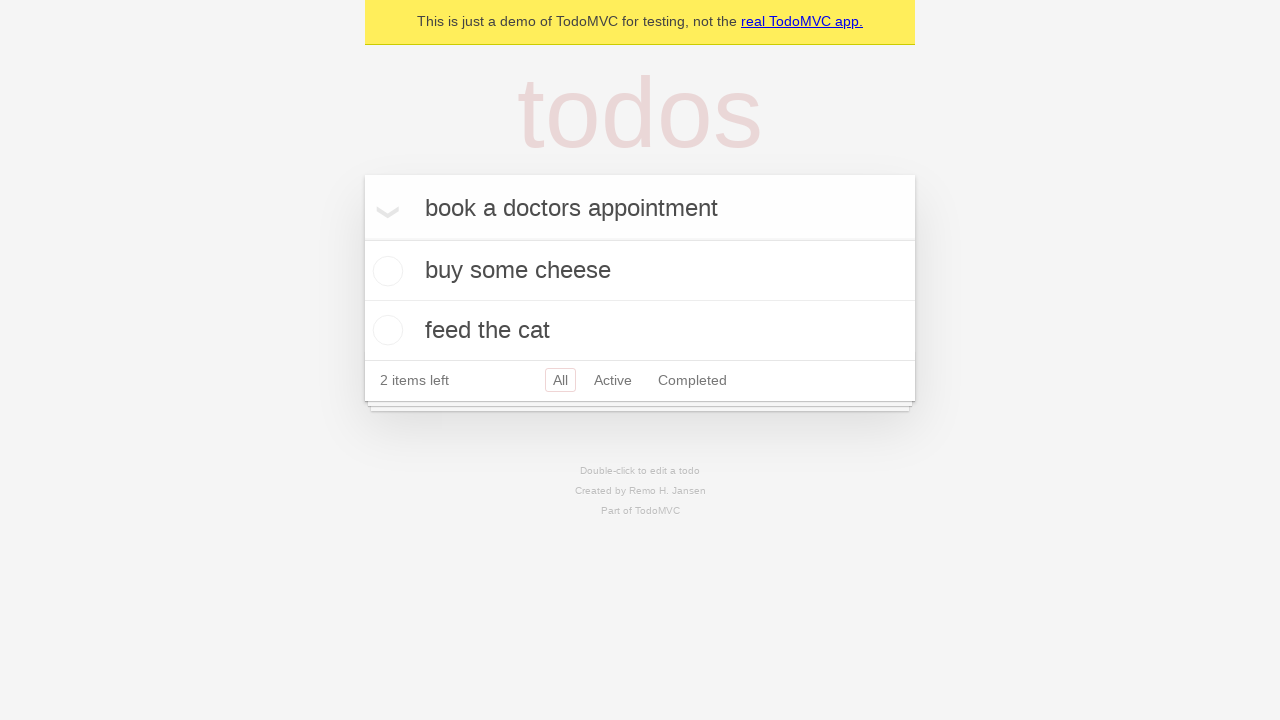

Pressed Enter to create third todo on internal:attr=[placeholder="What needs to be done?"i]
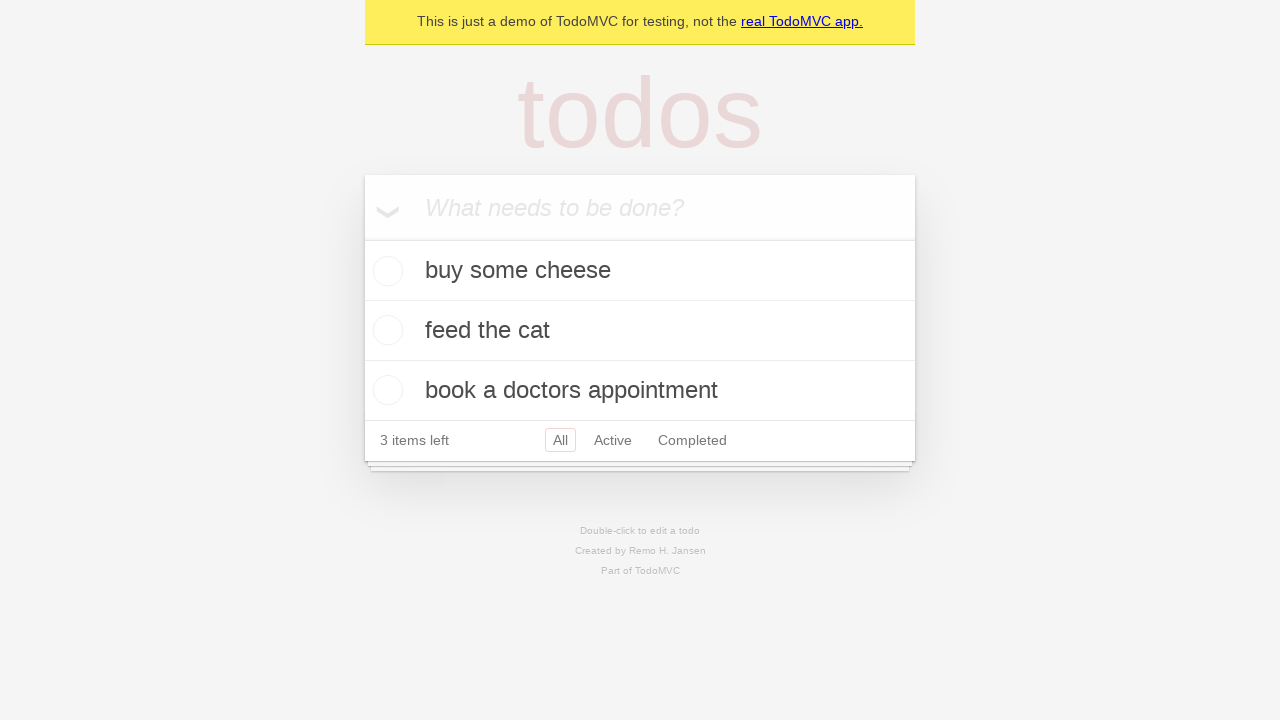

Double-clicked second todo item to enter edit mode at (640, 331) on internal:testid=[data-testid="todo-item"s] >> nth=1
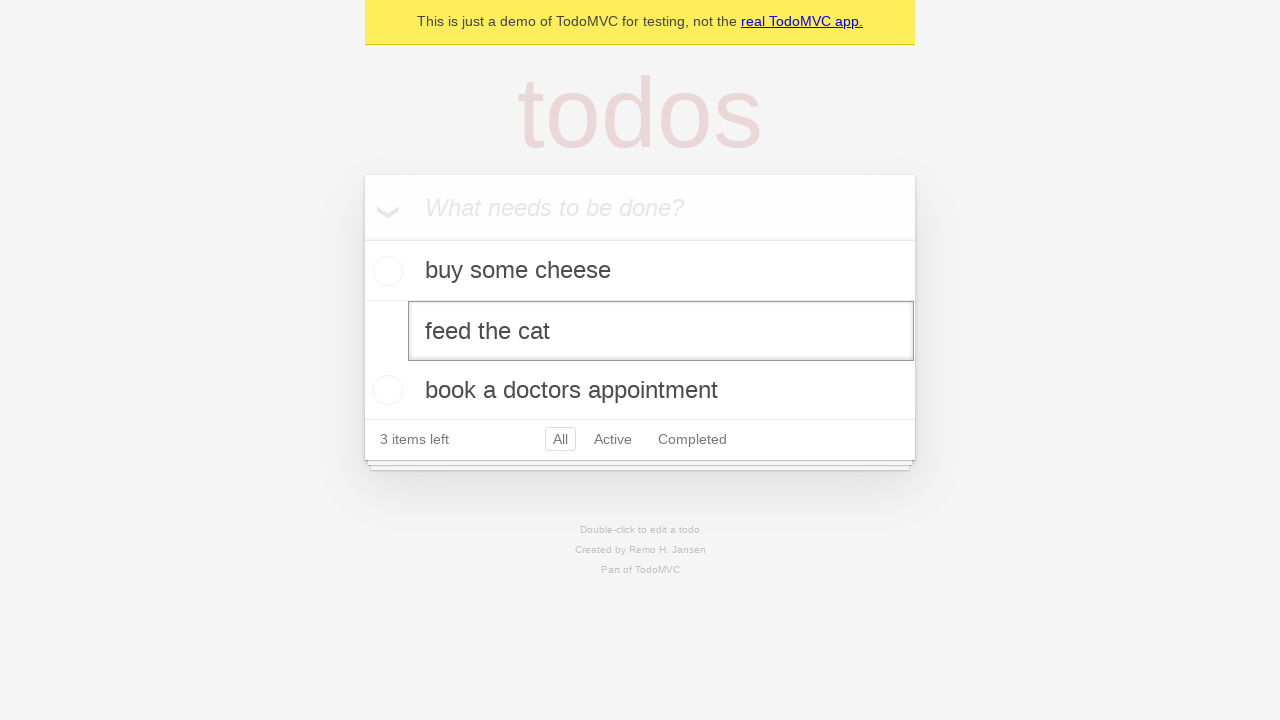

Filled edit field with text containing leading and trailing spaces on internal:testid=[data-testid="todo-item"s] >> nth=1 >> internal:role=textbox[nam
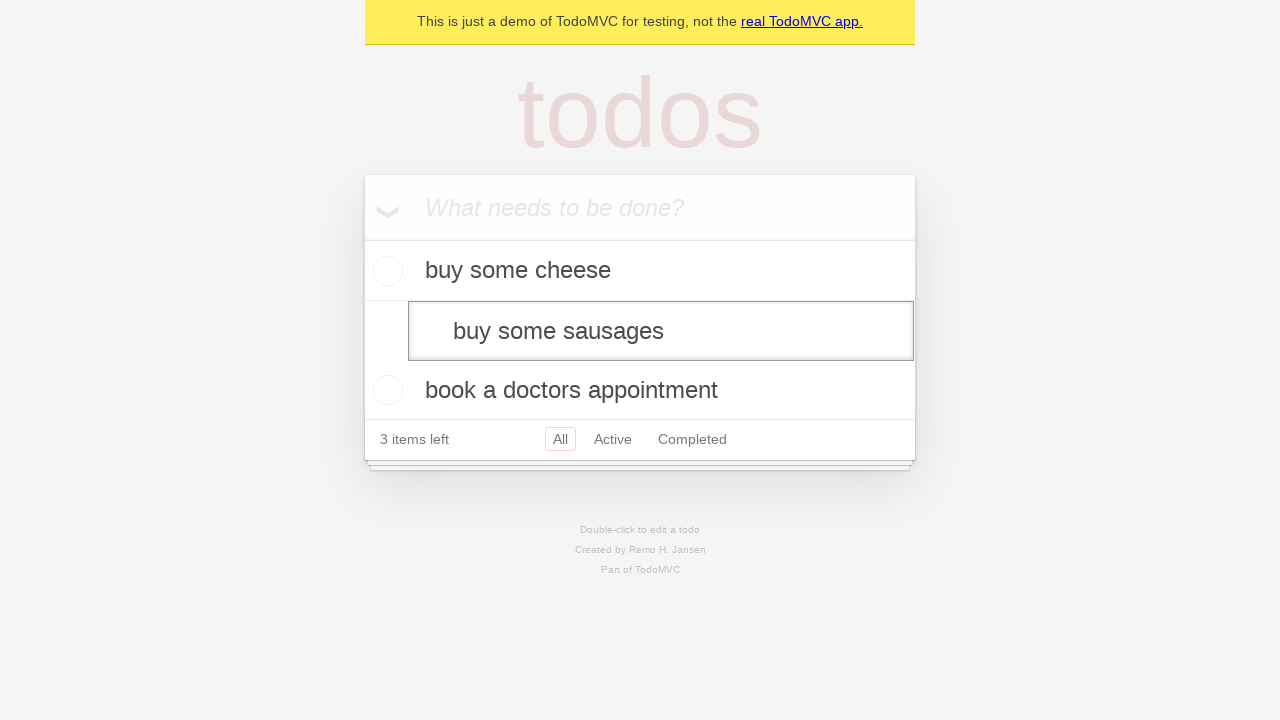

Pressed Enter to submit edited todo text, which should be trimmed on internal:testid=[data-testid="todo-item"s] >> nth=1 >> internal:role=textbox[nam
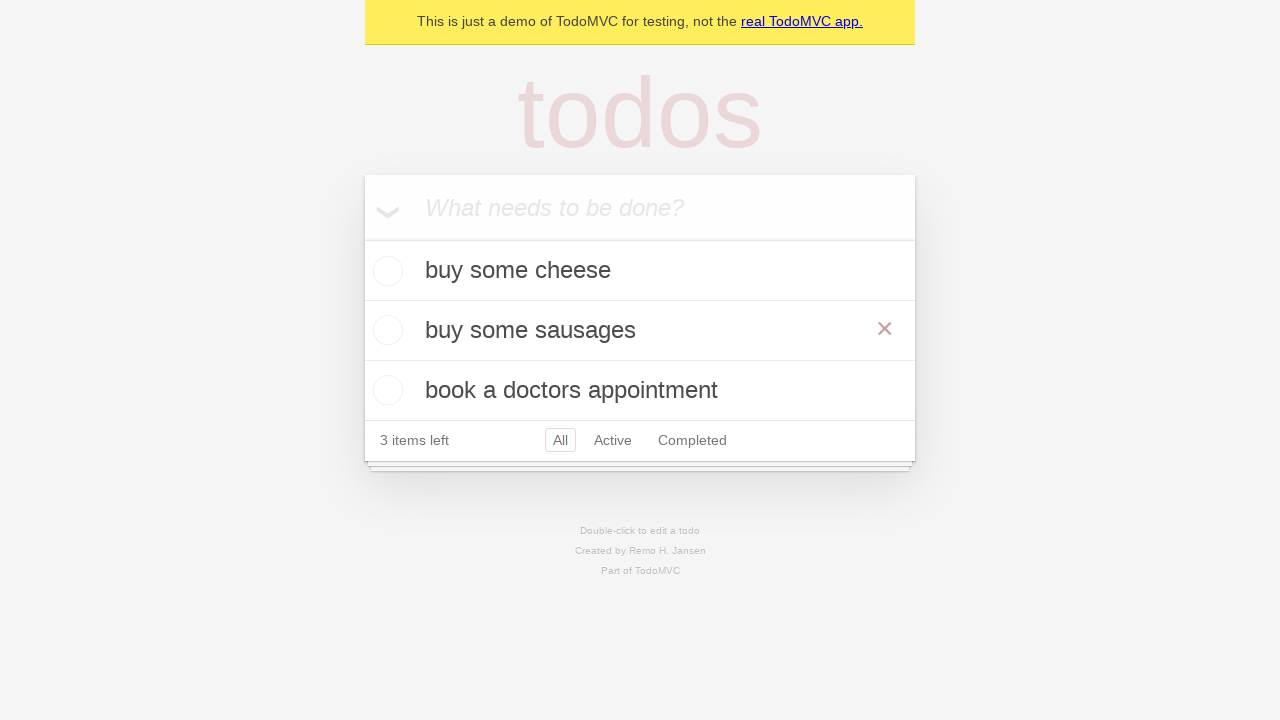

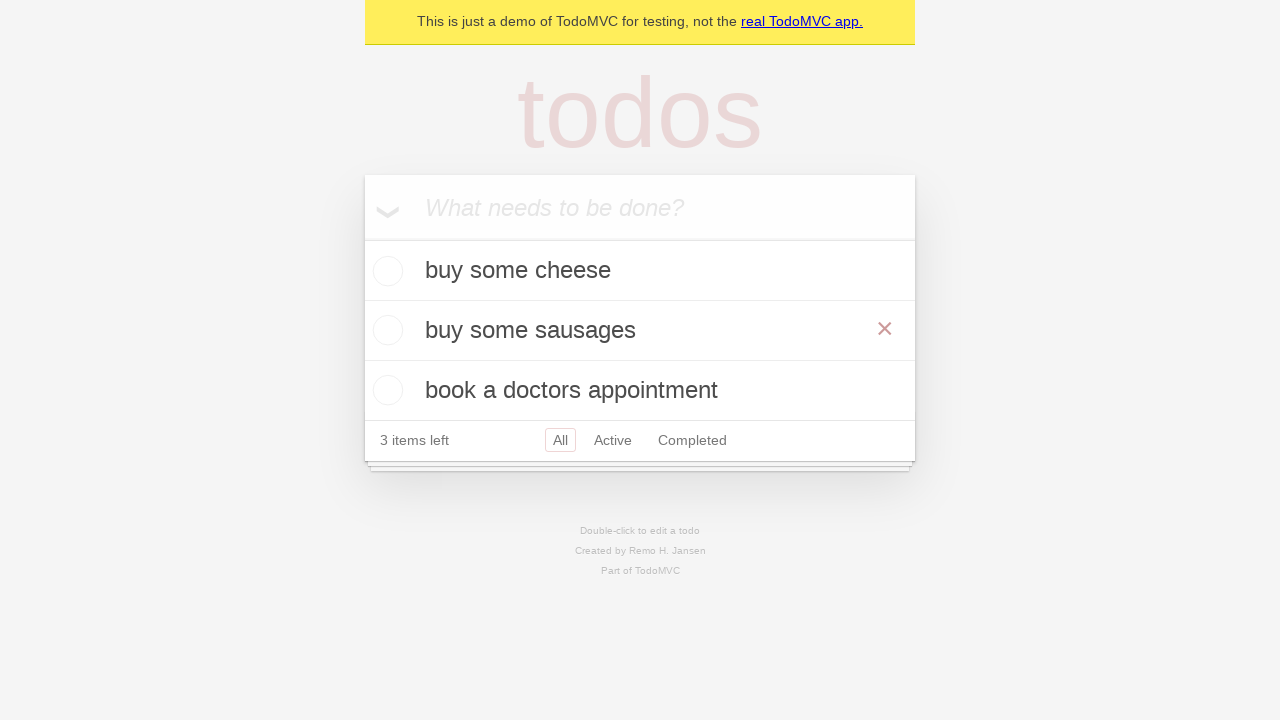